Tests a registration form by filling in first name, last name, and email fields, submitting the form, and verifying the success confirmation message.

Starting URL: http://suninjuly.github.io/registration1.html

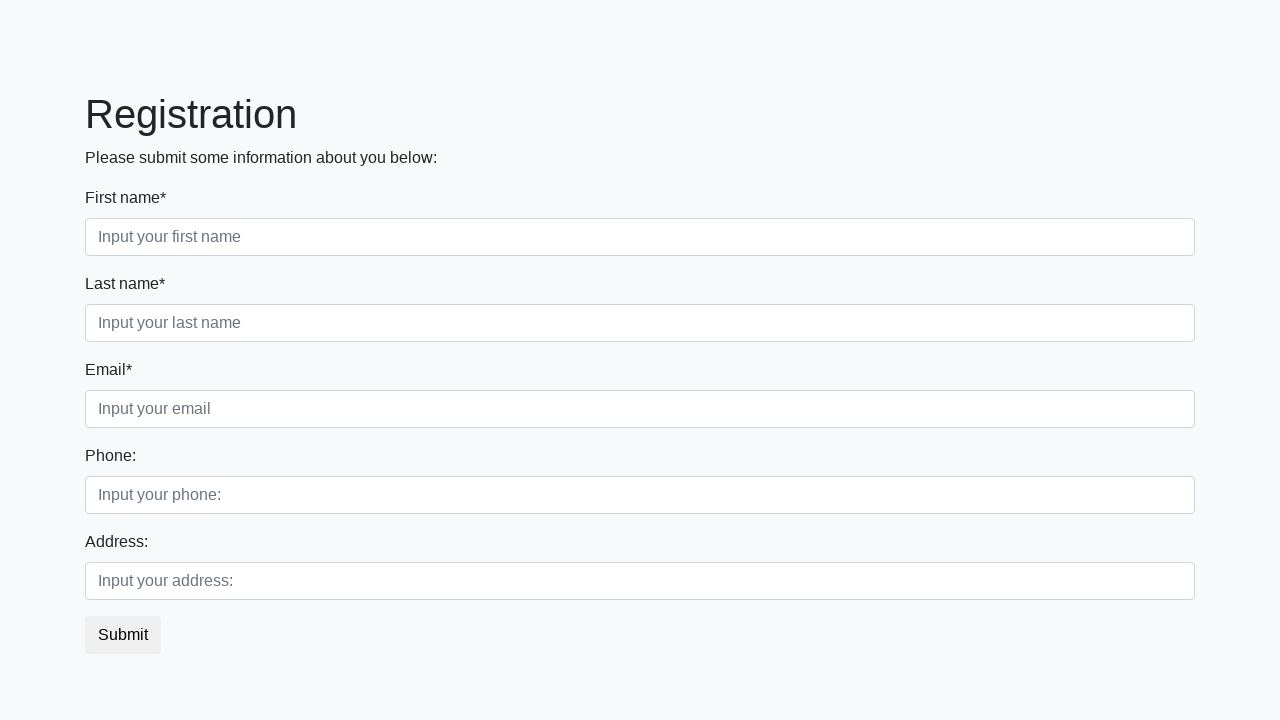

Filled first name field with 'Bob' on input[placeholder='Input your first name']
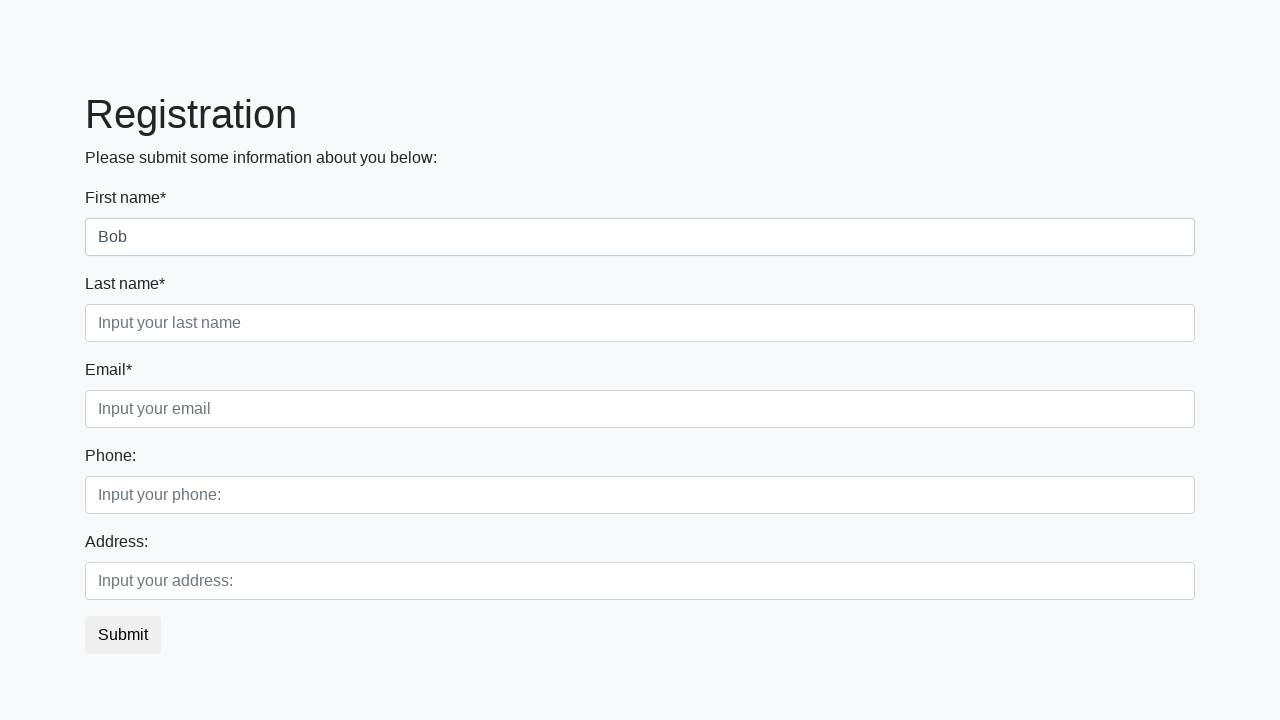

Filled last name field with 'Marley' on input[placeholder='Input your last name']
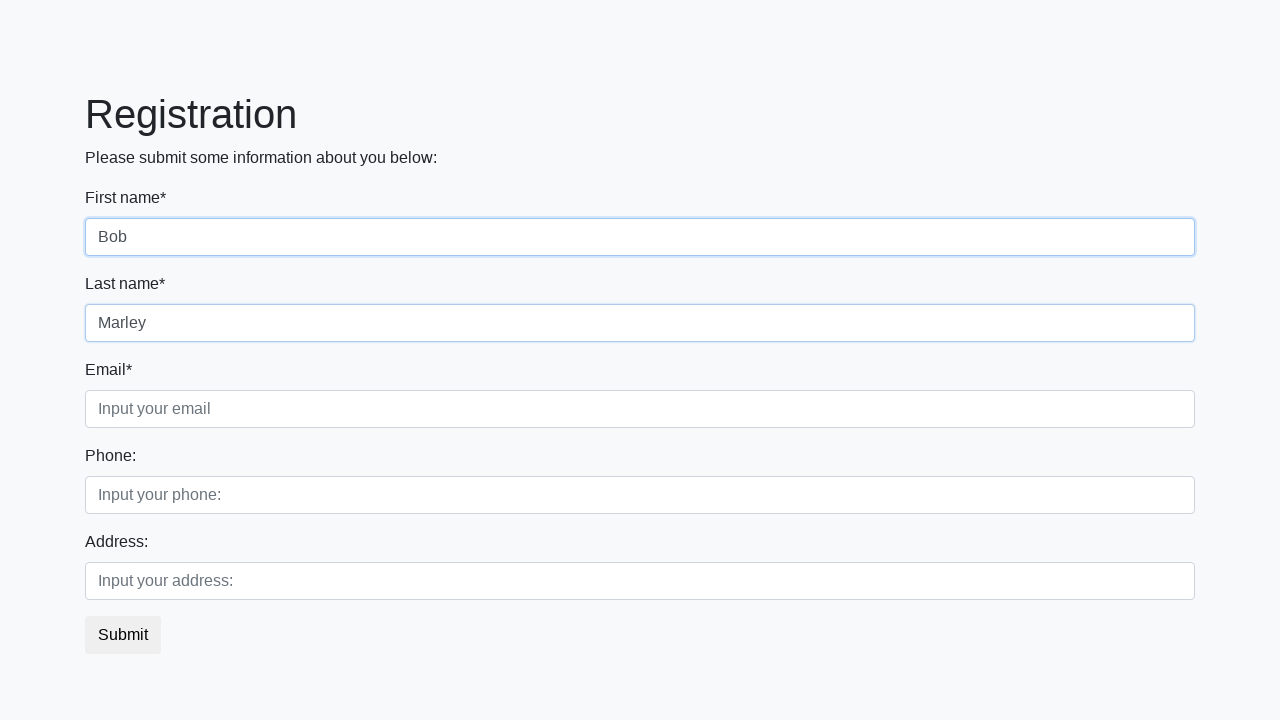

Filled email field with 'bob_marley@gmail.com' on input[placeholder='Input your email']
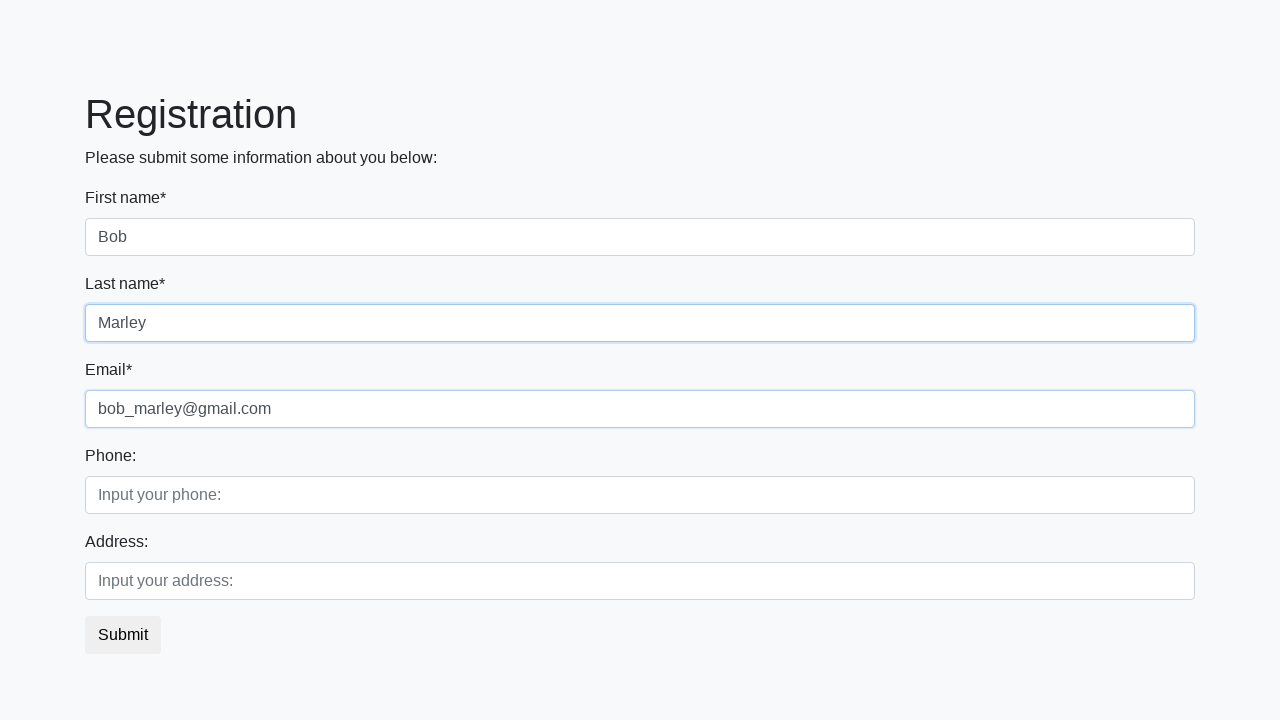

Clicked submit button to register at (123, 635) on button.btn
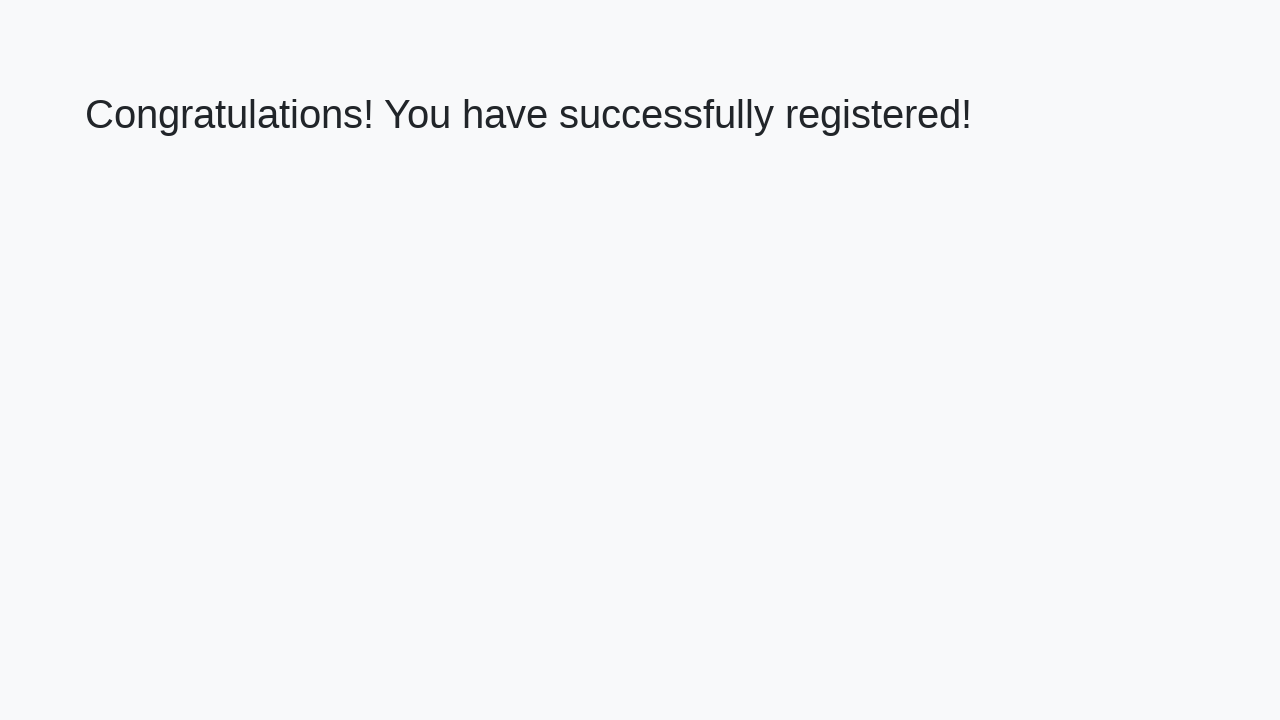

Success message heading loaded
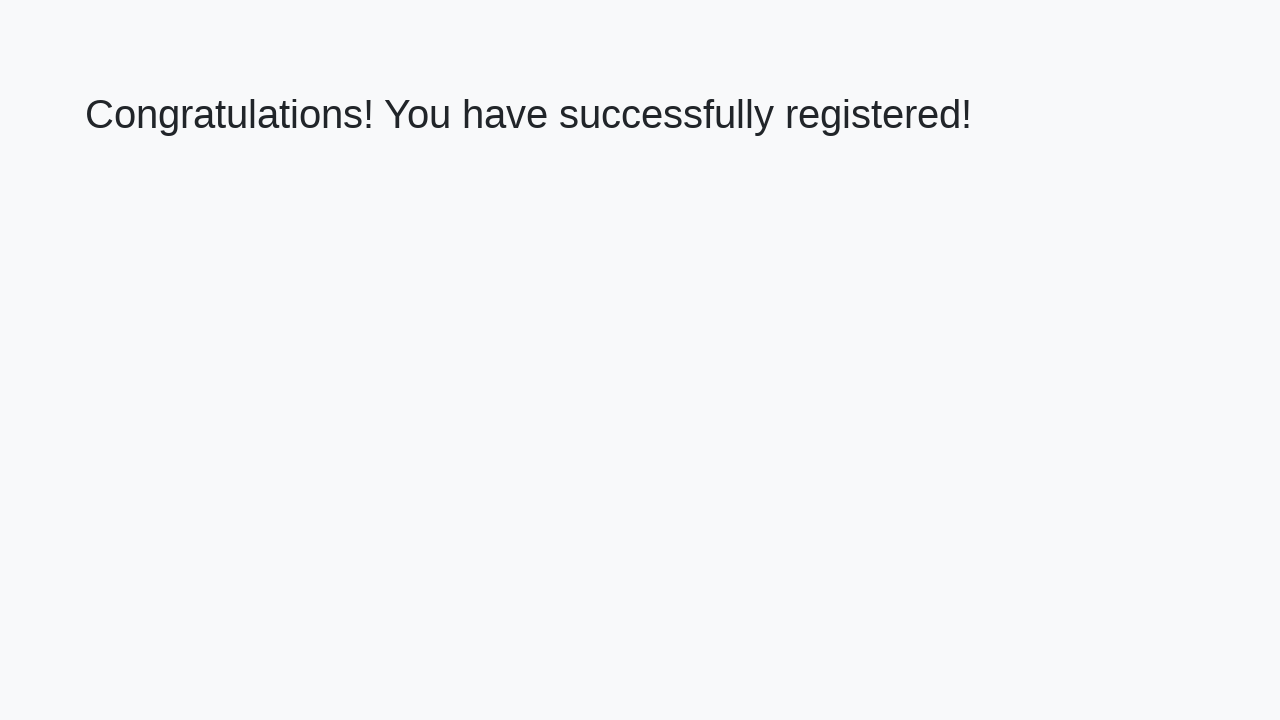

Retrieved success message text
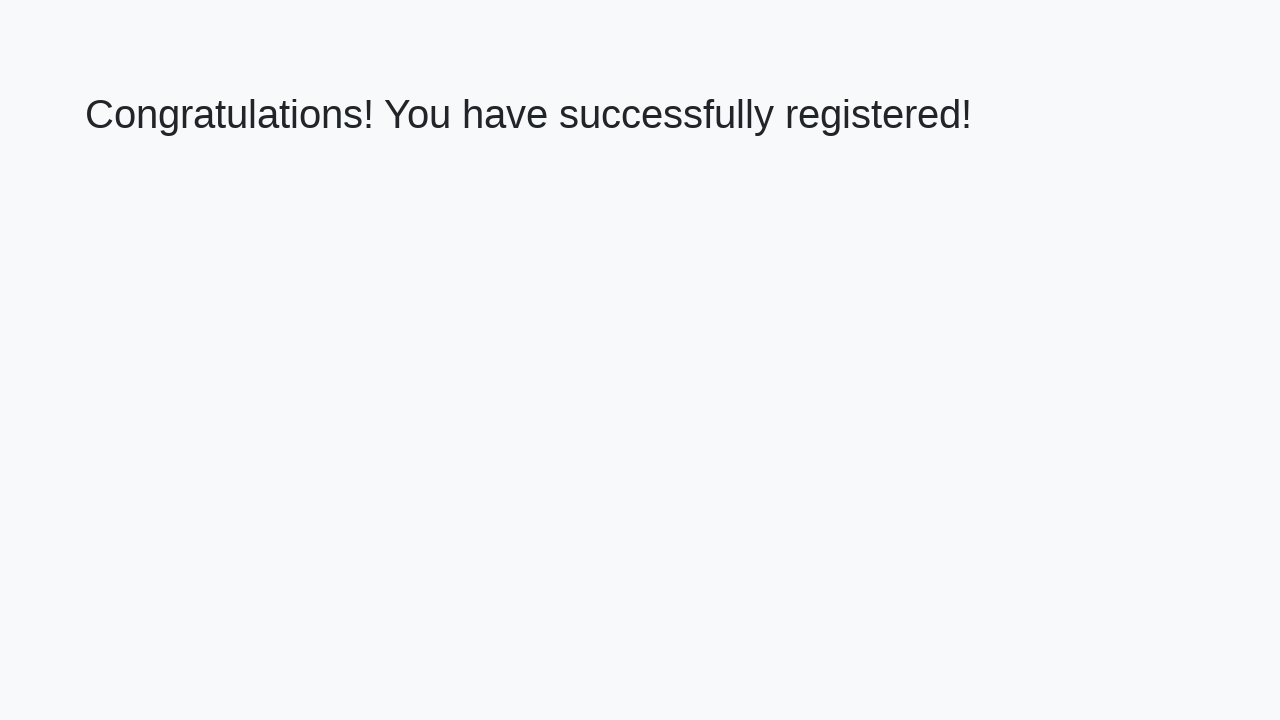

Verified success confirmation message matches expected text
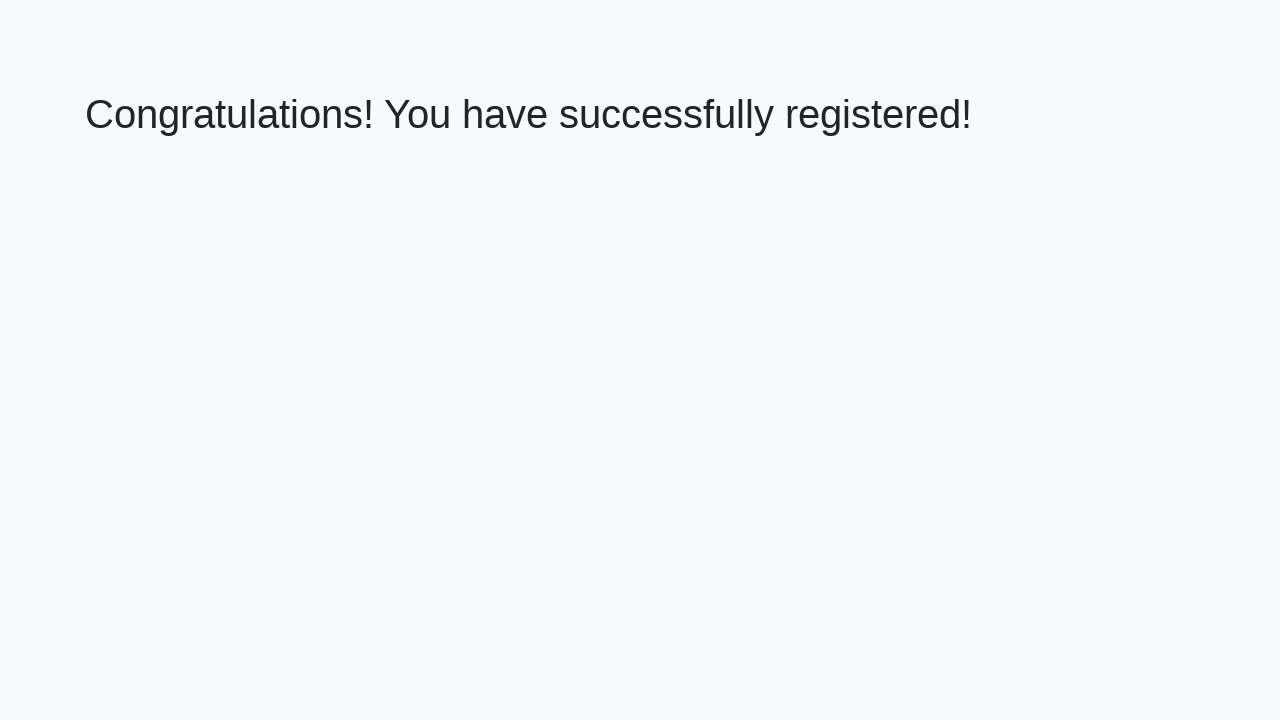

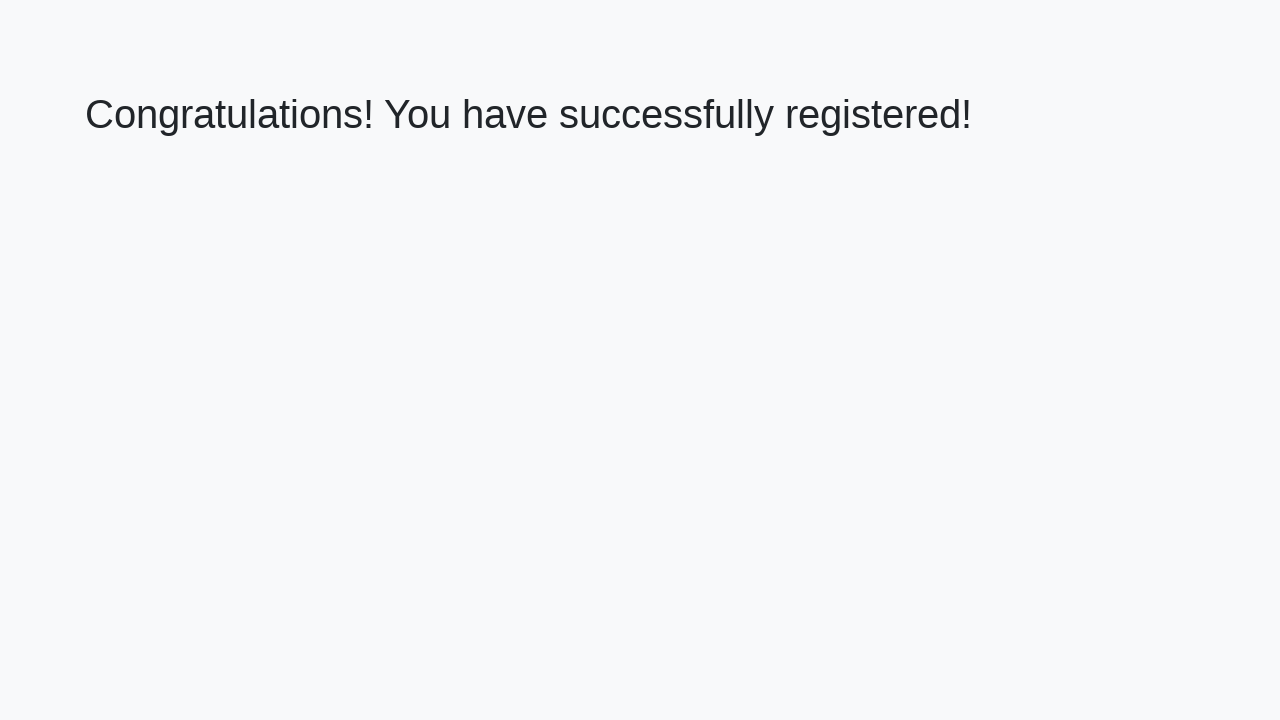